Tests the bus ticket search functionality on AbhiBus by entering origin city (Coimbatore), destination city (Chidambaram), selecting today's date, and clicking the search button.

Starting URL: https://www.abhibus.com/bus-ticket-booking

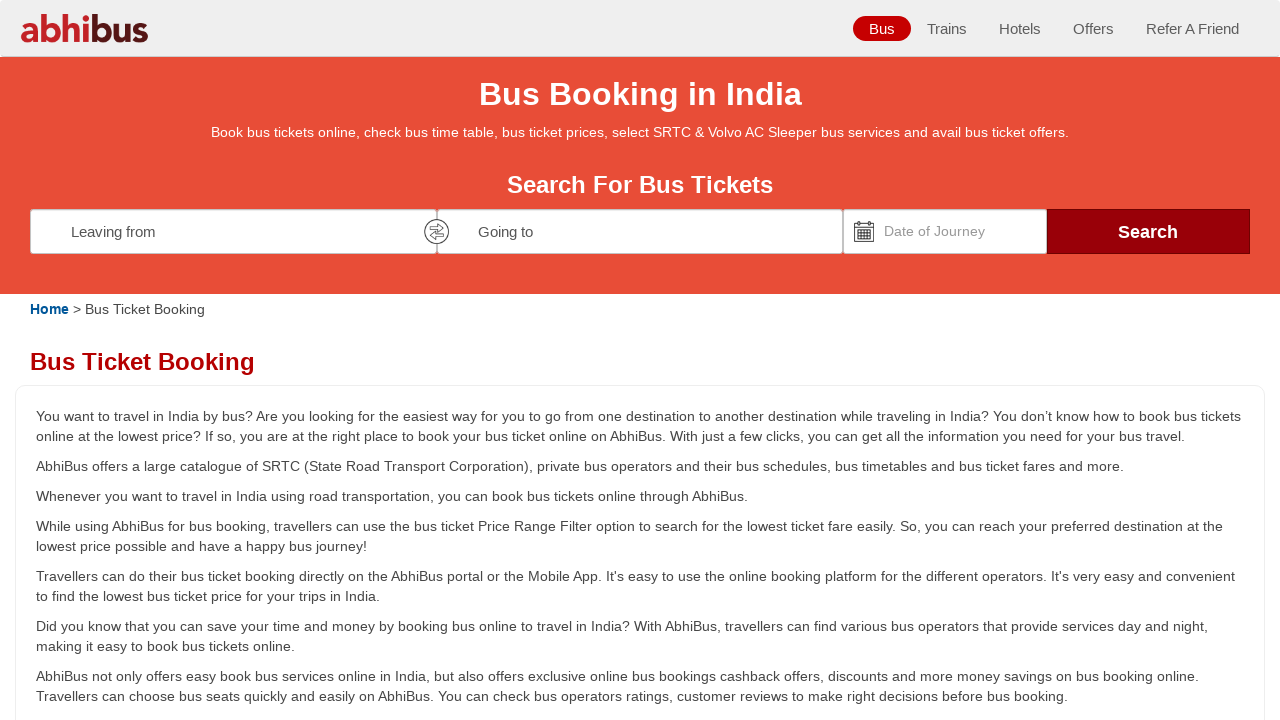

Filled origin city field with 'Coimbatore' on #source
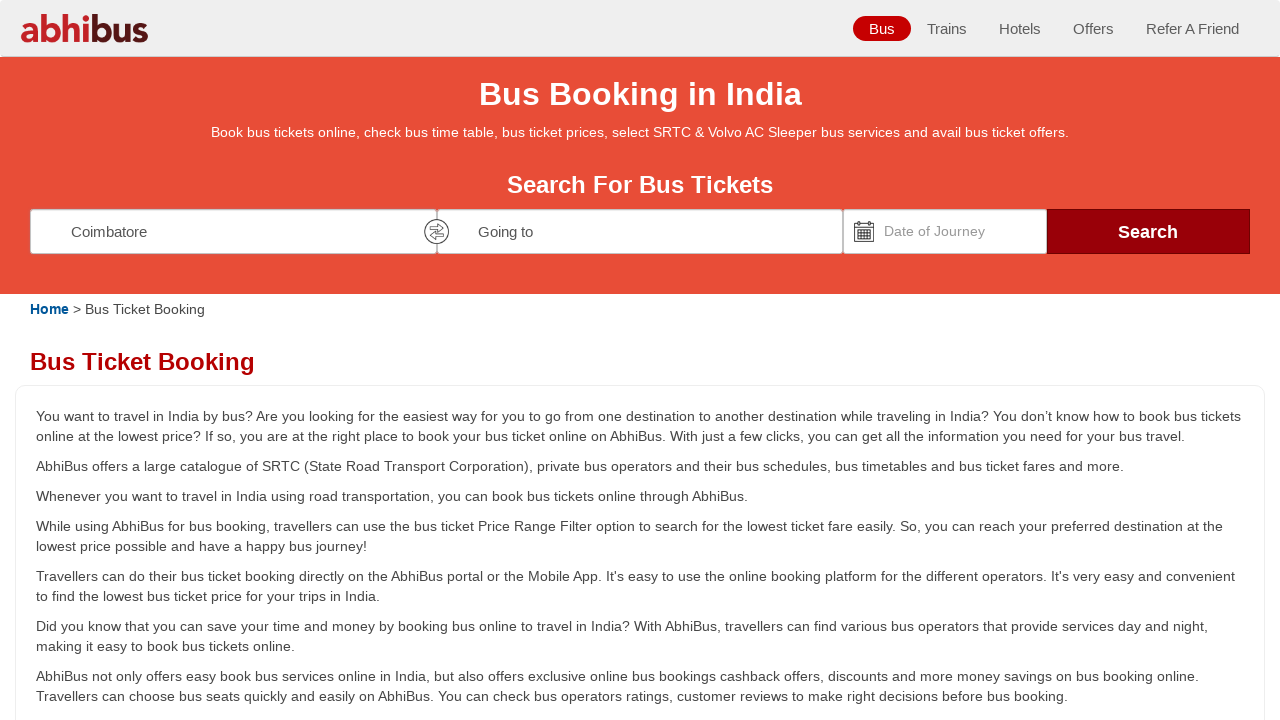

Waited 1 second for origin field to process
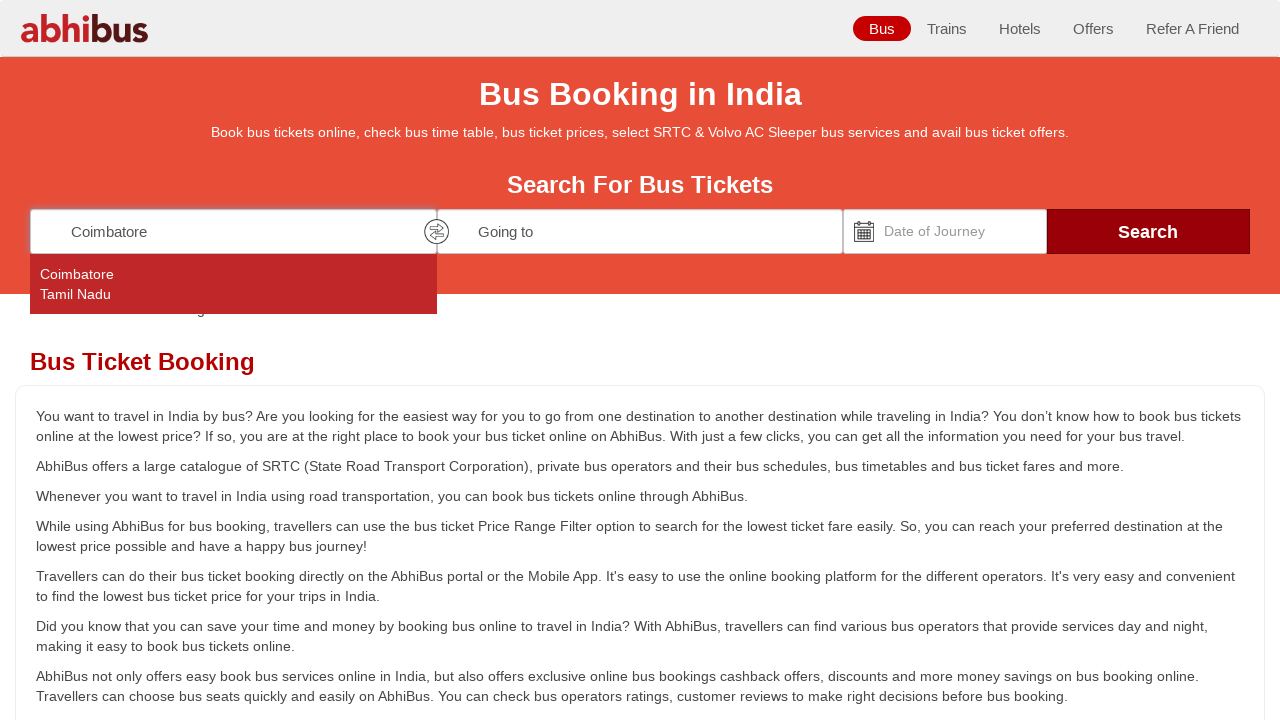

Pressed Enter to confirm origin city selection on #source
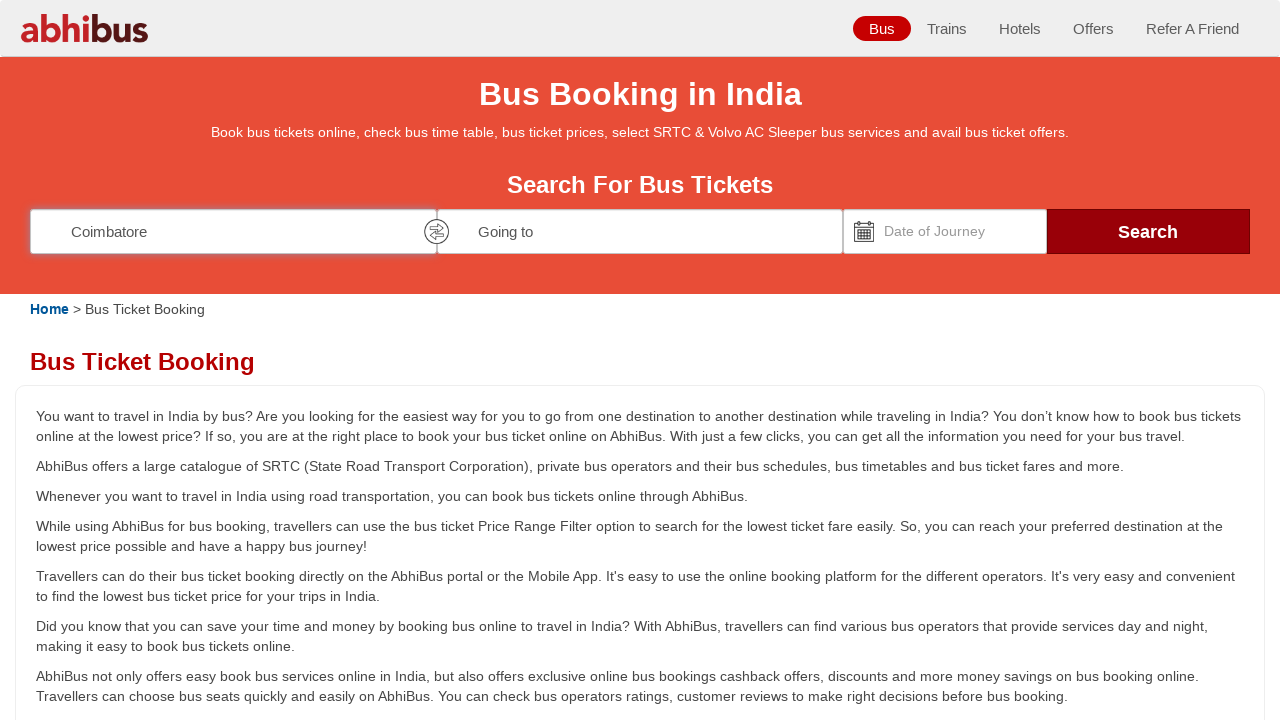

Waited 1 second for origin selection to process
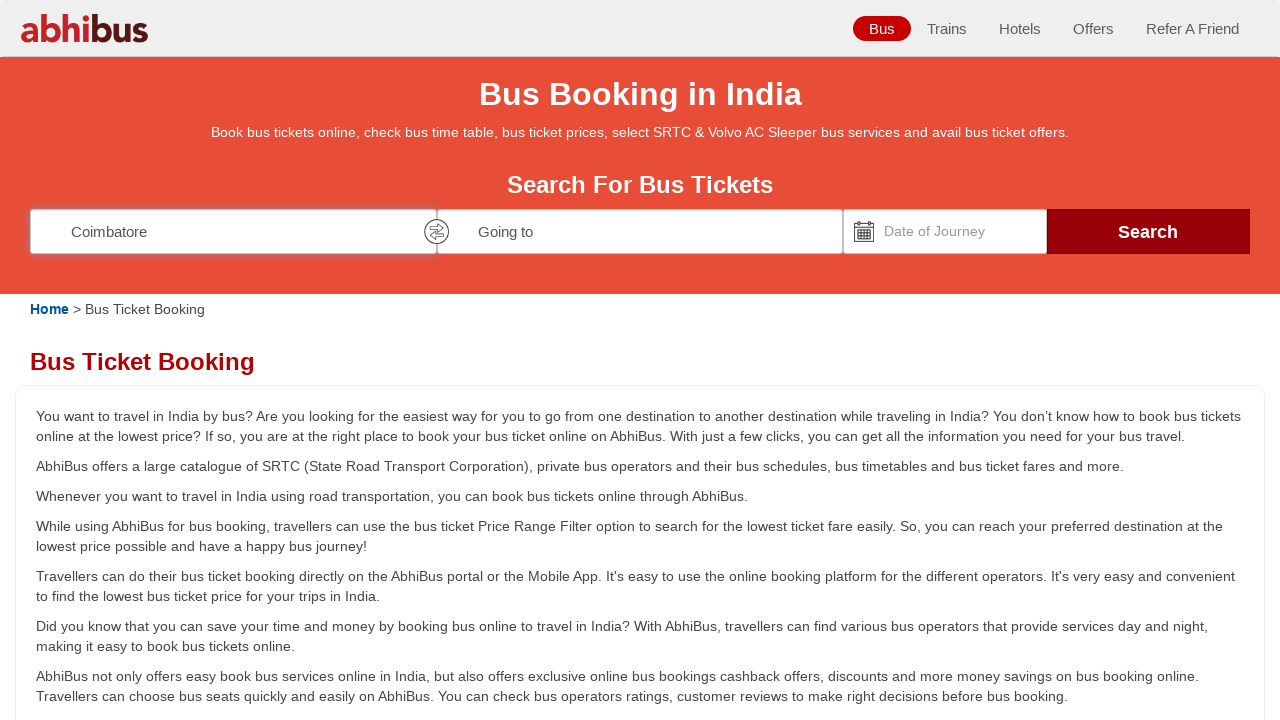

Clicked on destination city field at (640, 231) on input[name='destination']
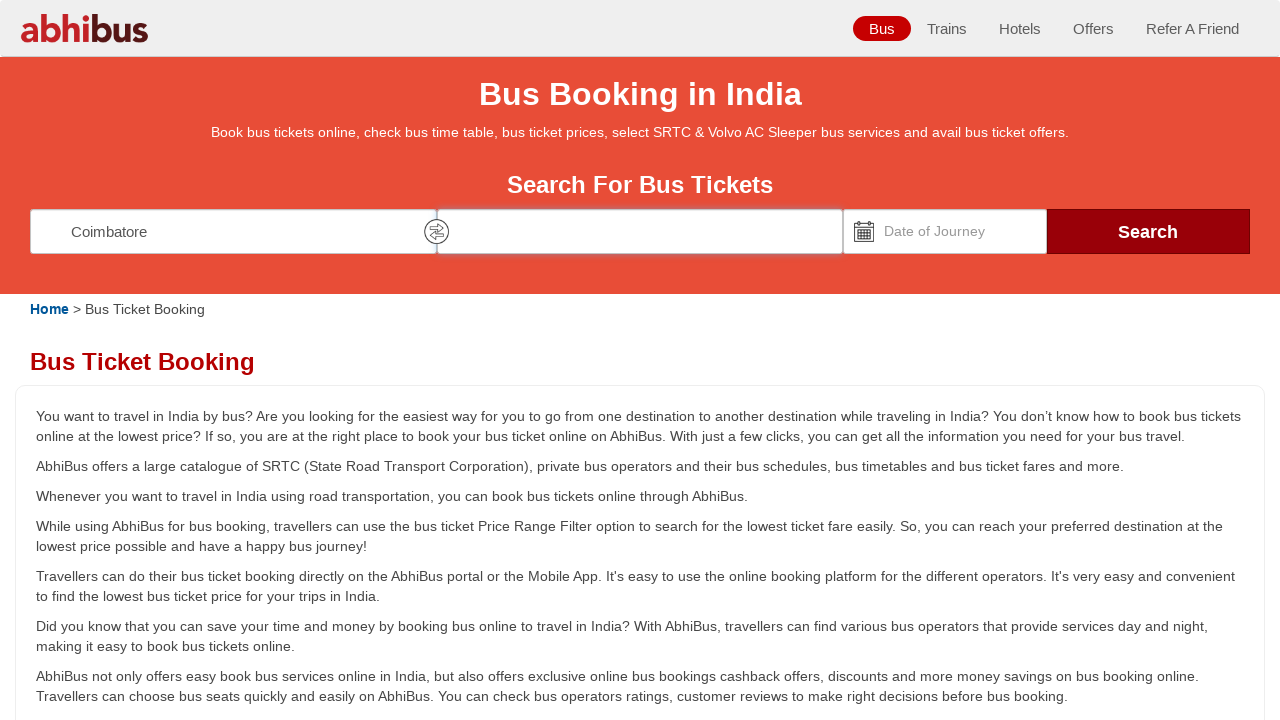

Waited 1 second for destination field to activate
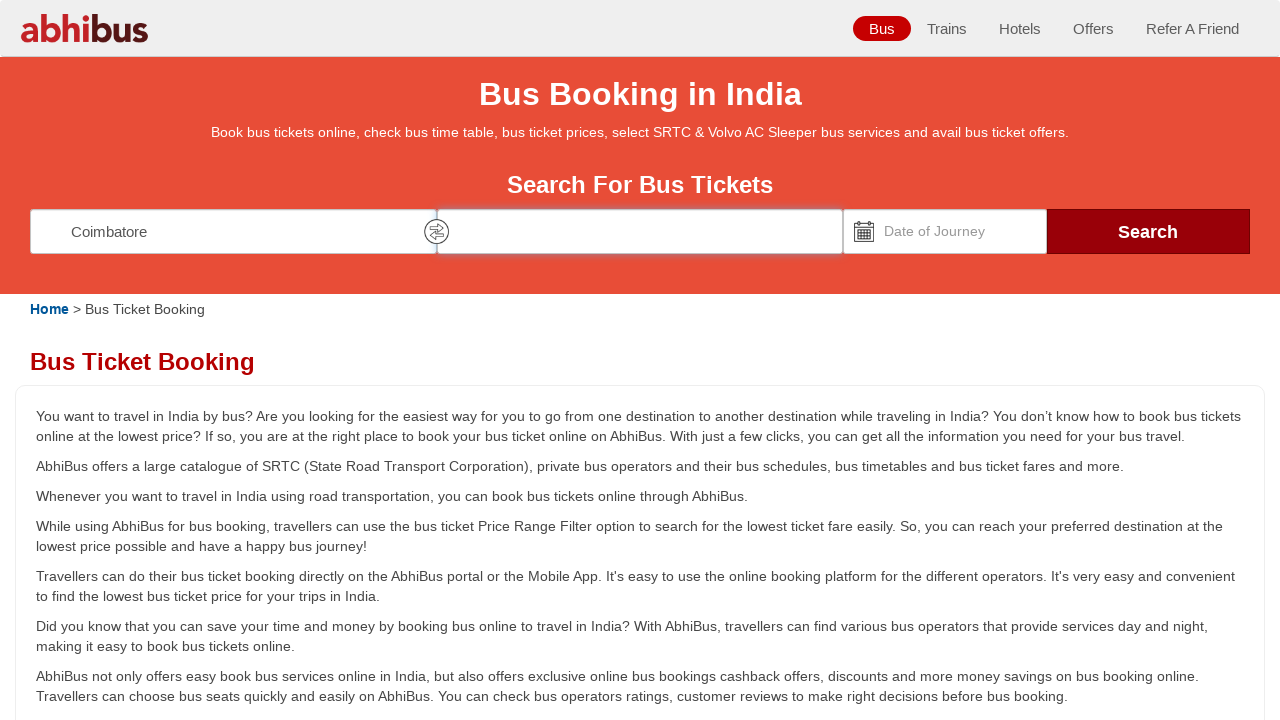

Filled destination city field with 'Chidambaram' on input[name='destination']
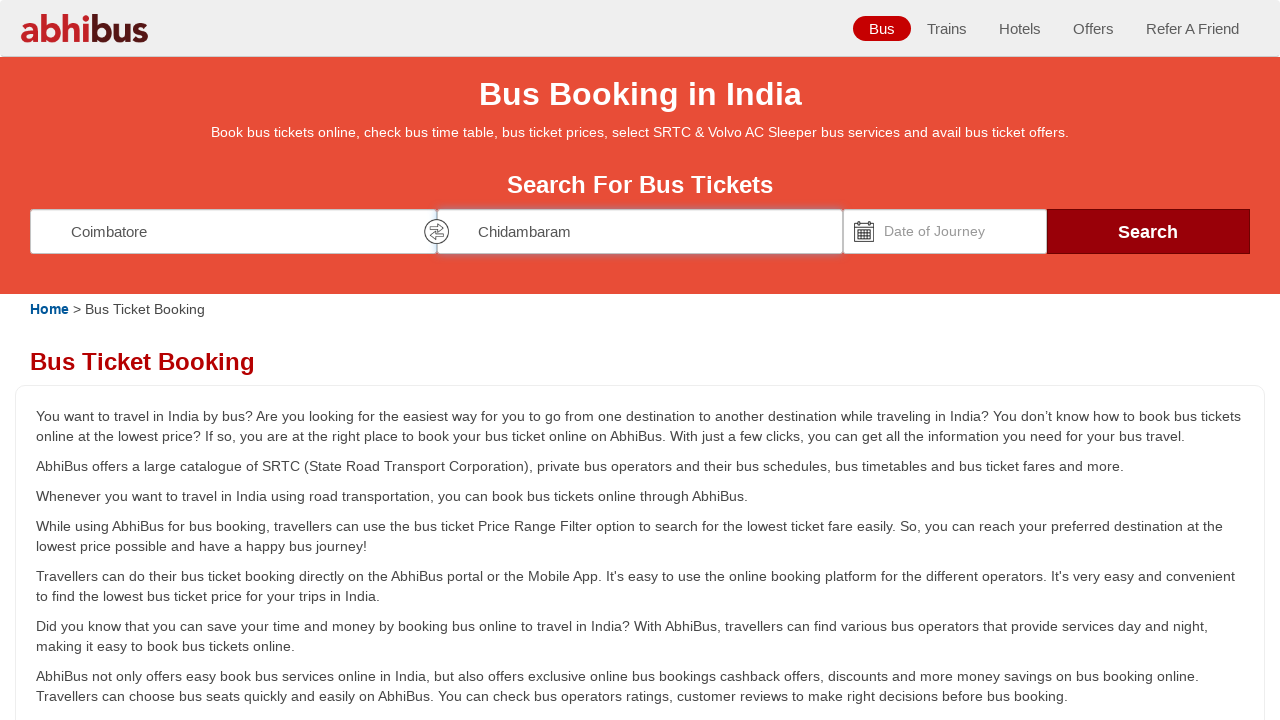

Waited 1 second for destination field to process
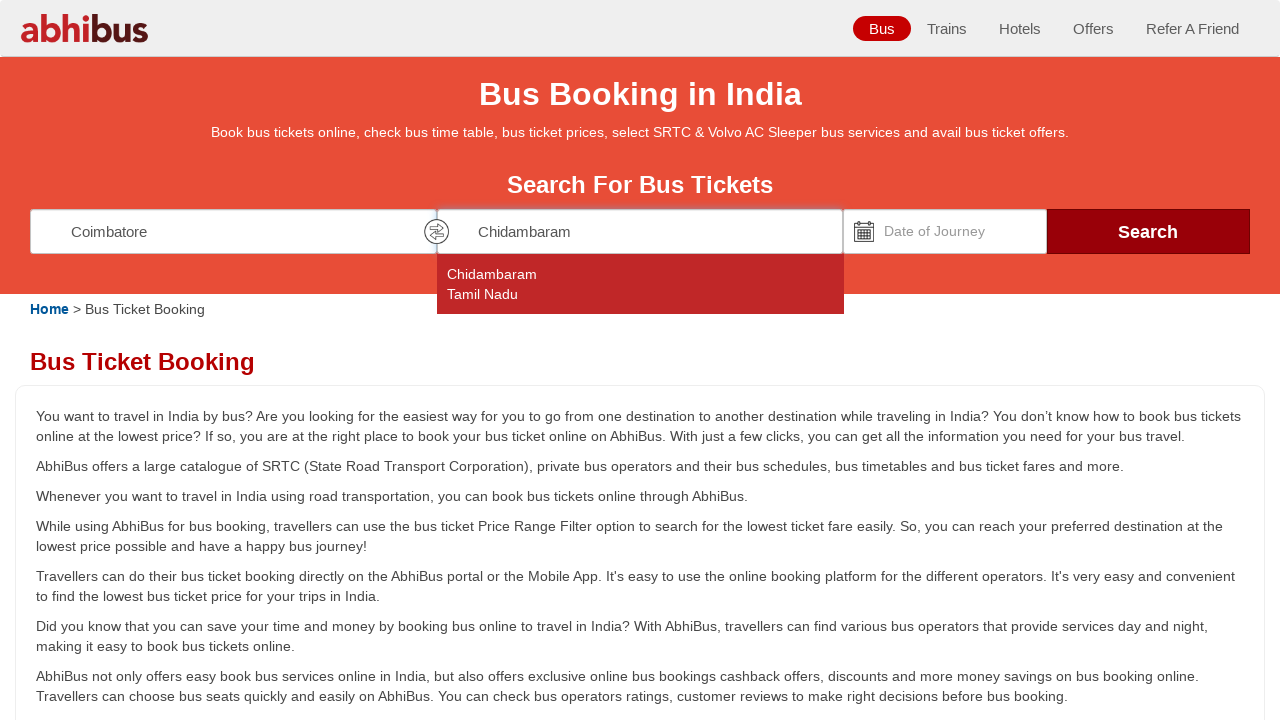

Pressed Enter to confirm destination city selection on input[name='destination']
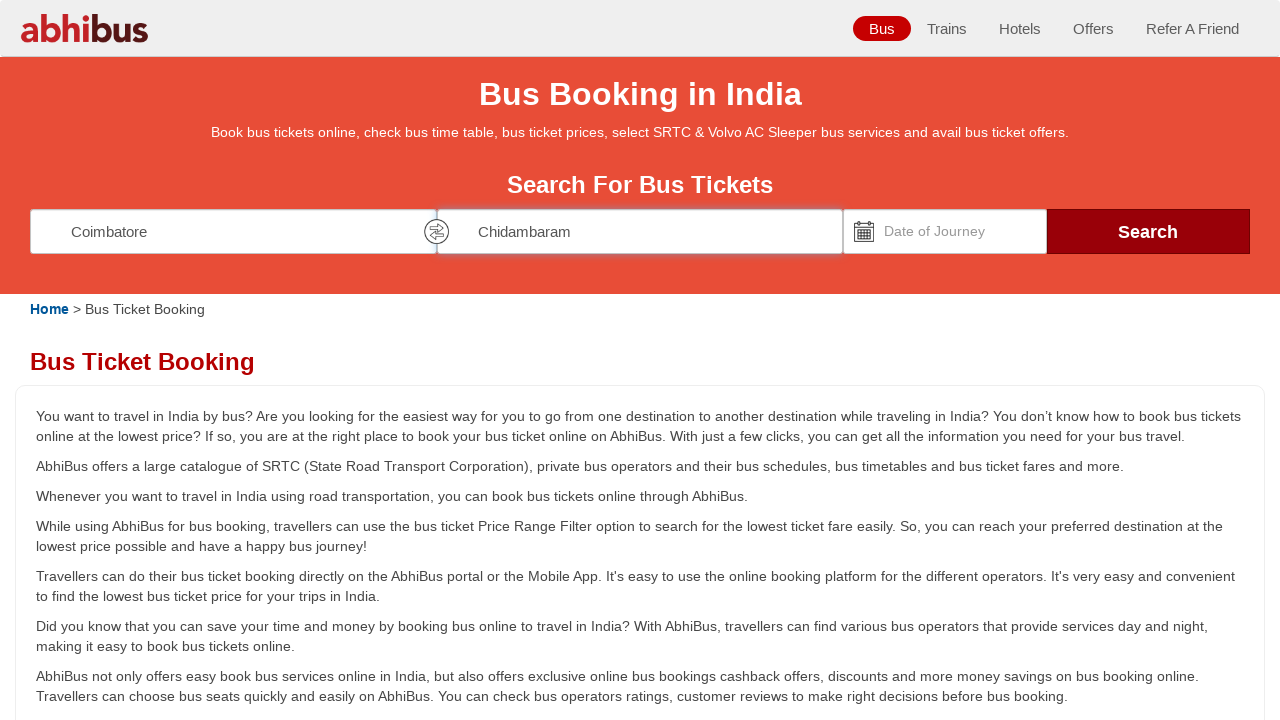

Waited 1 second for destination selection to process
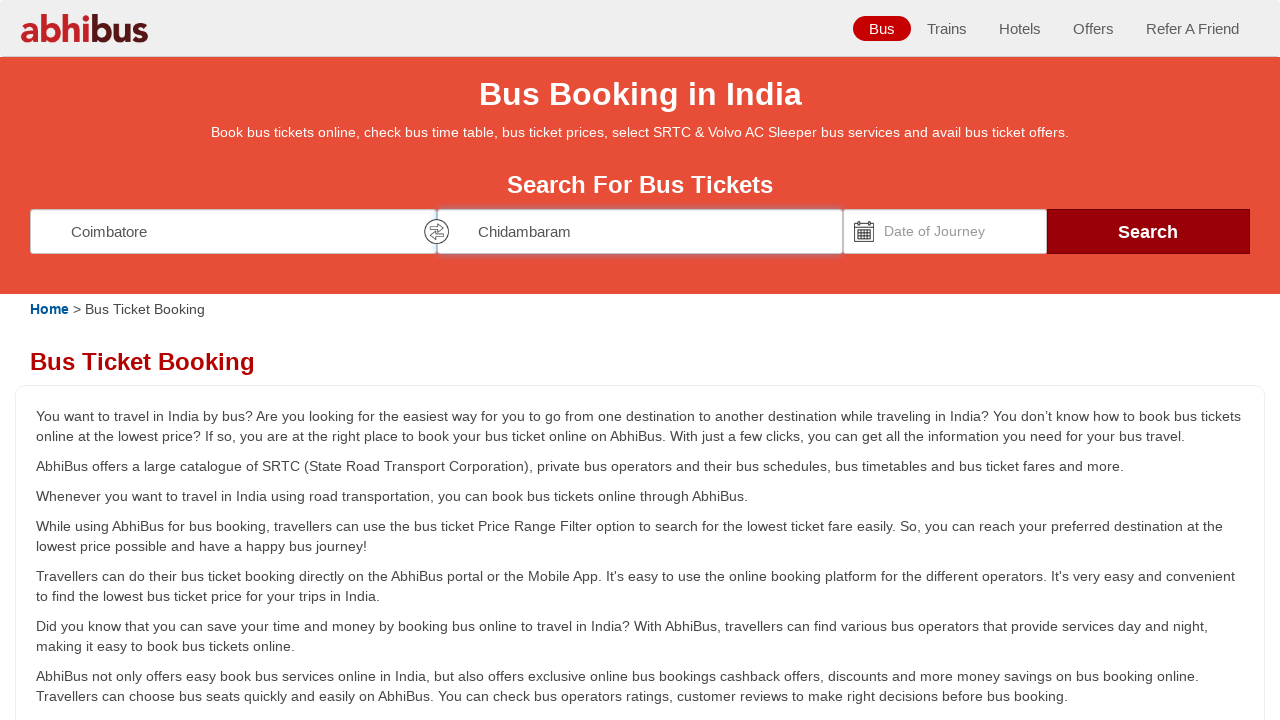

Clicked on date picker to open calendar at (945, 231) on #datepicker1
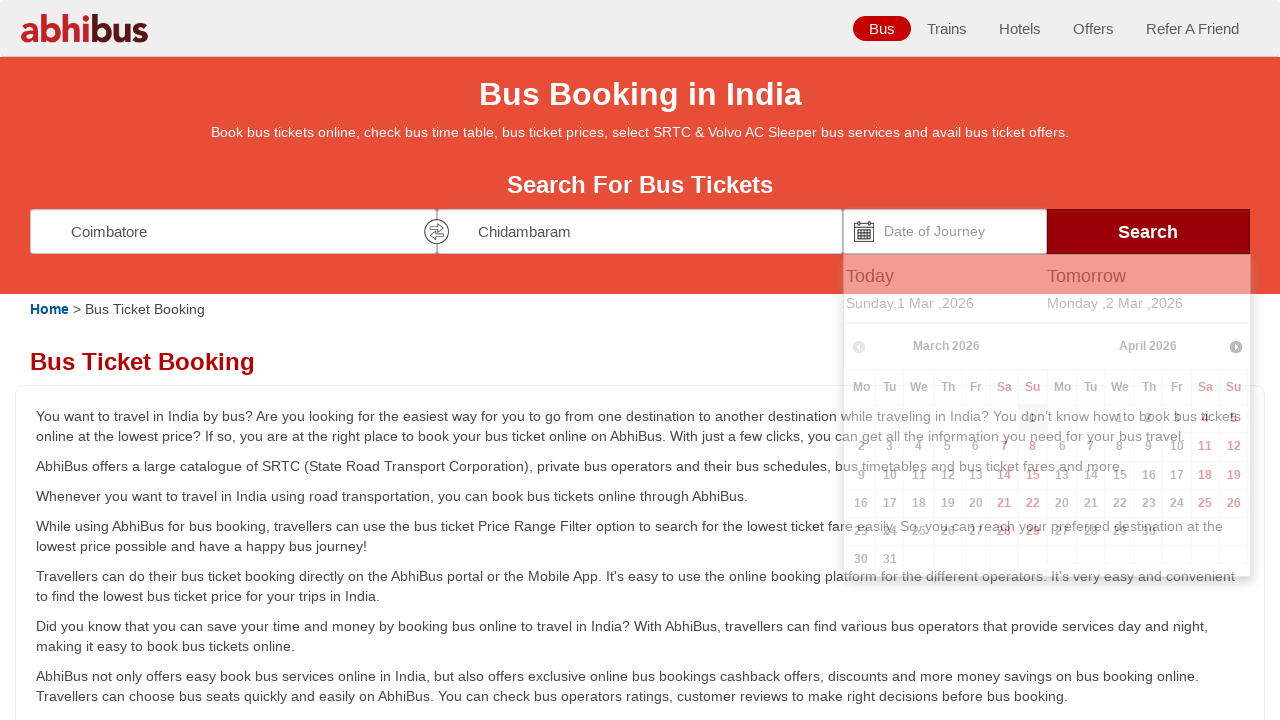

Selected today's date from the calendar at (947, 276) on #todaydiv h4
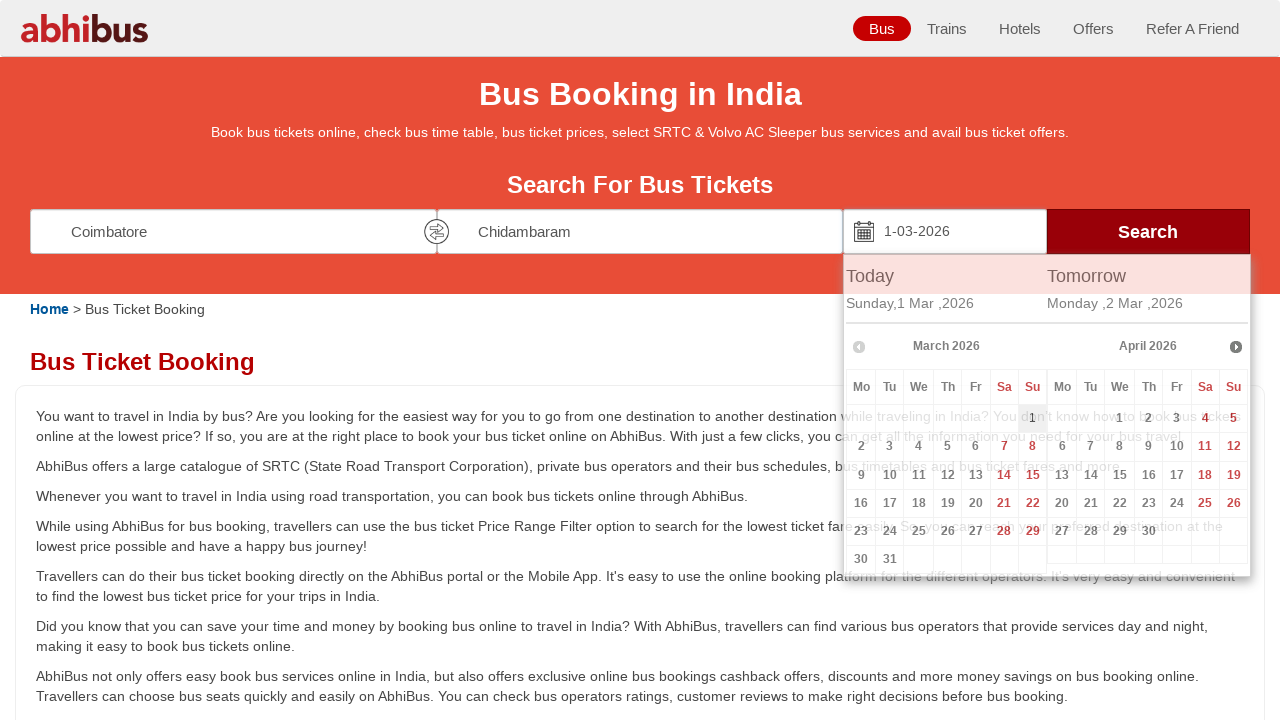

Clicked search button to initiate bus ticket search at (1148, 231) on #seo_search_btn
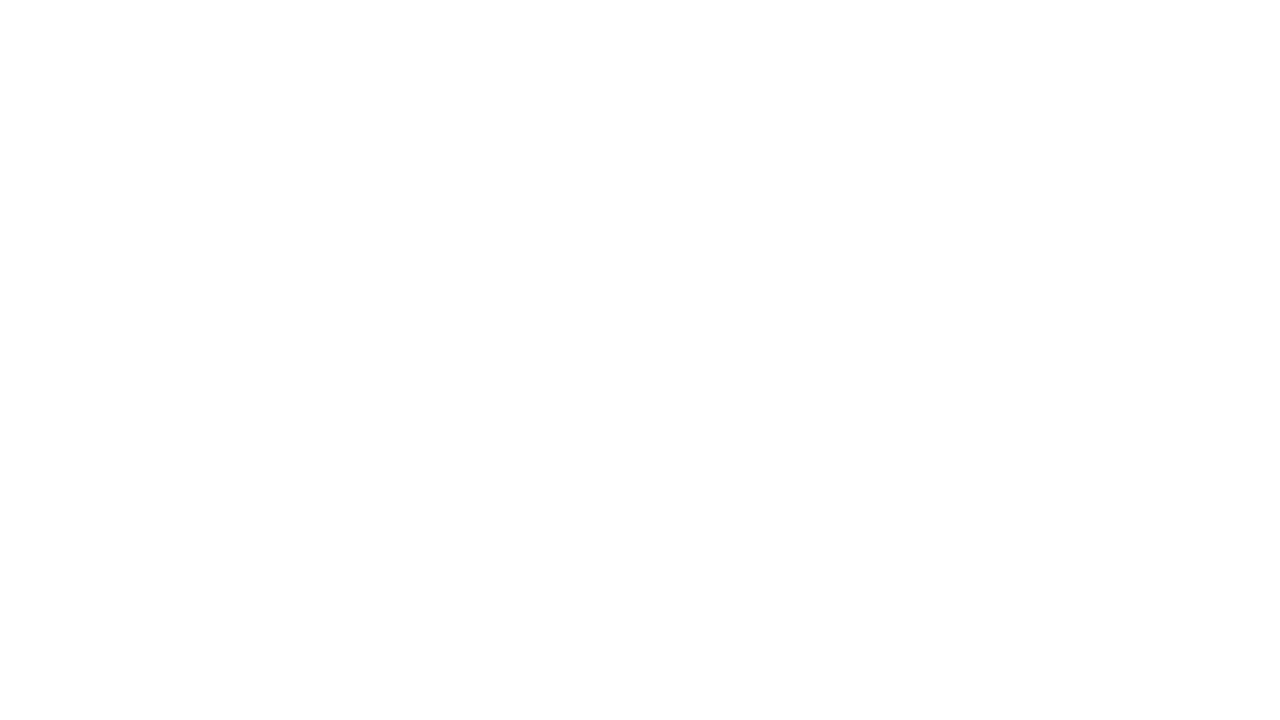

Waited for search results page to load completely
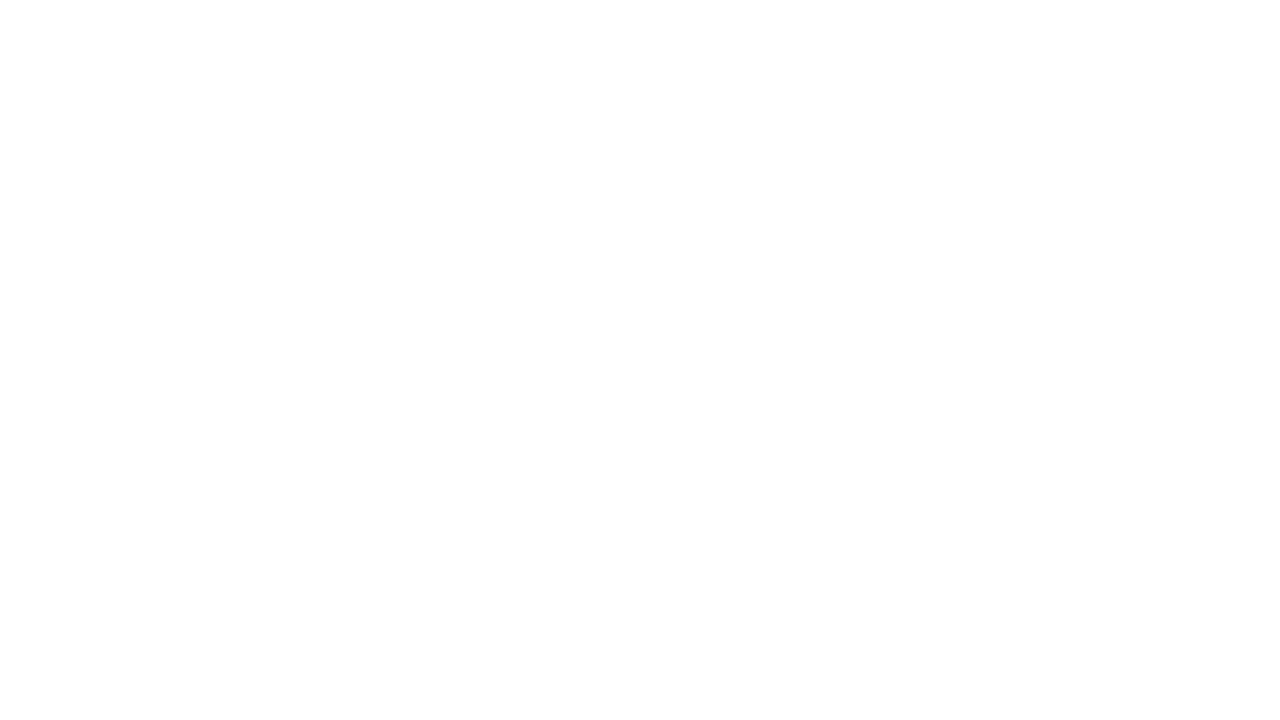

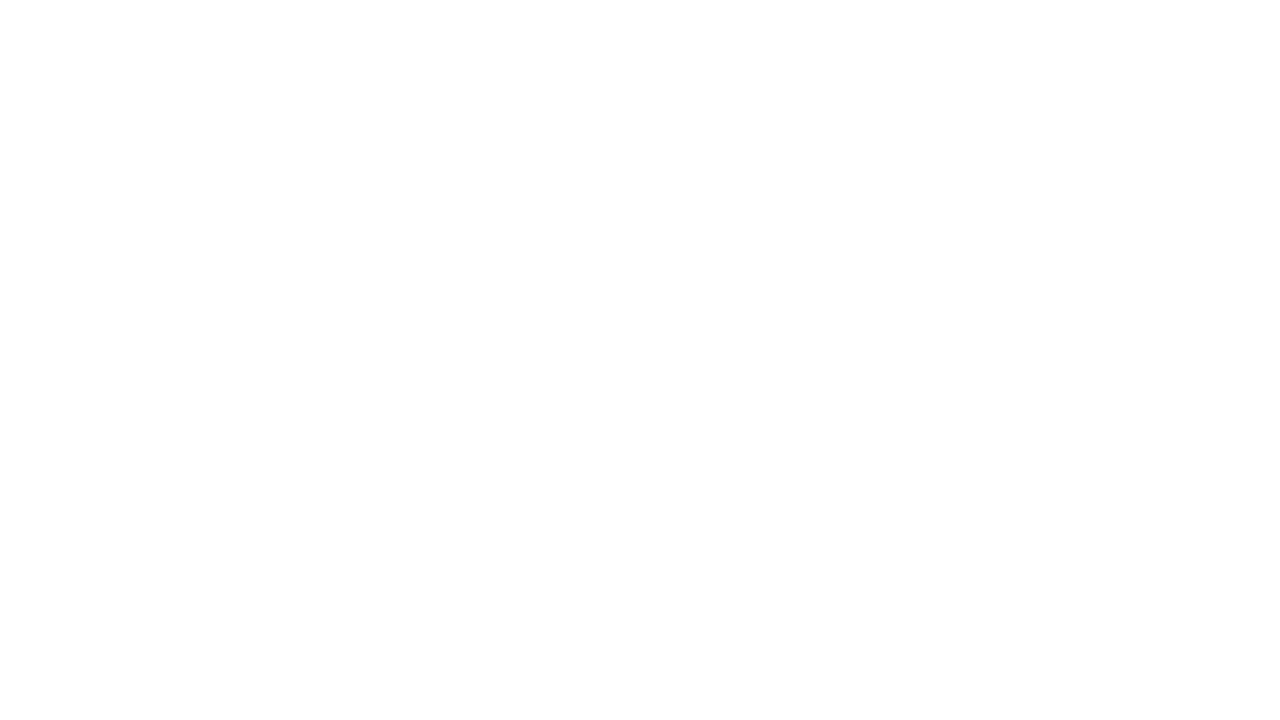